Tests handling of JavaScript alerts by clicking prompt button and accepting, dismissing, and entering text in the alert

Starting URL: https://demoqa.com/alerts

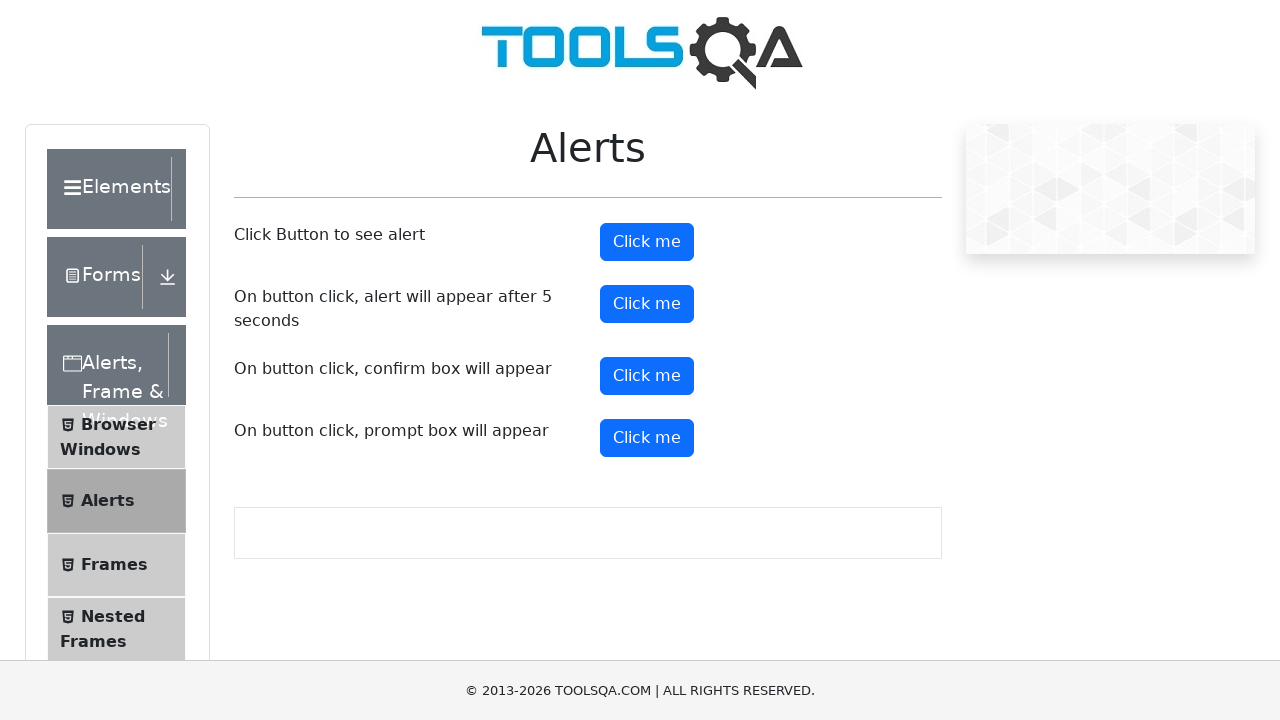

Clicked prompt button to trigger alert at (647, 438) on #promtButton
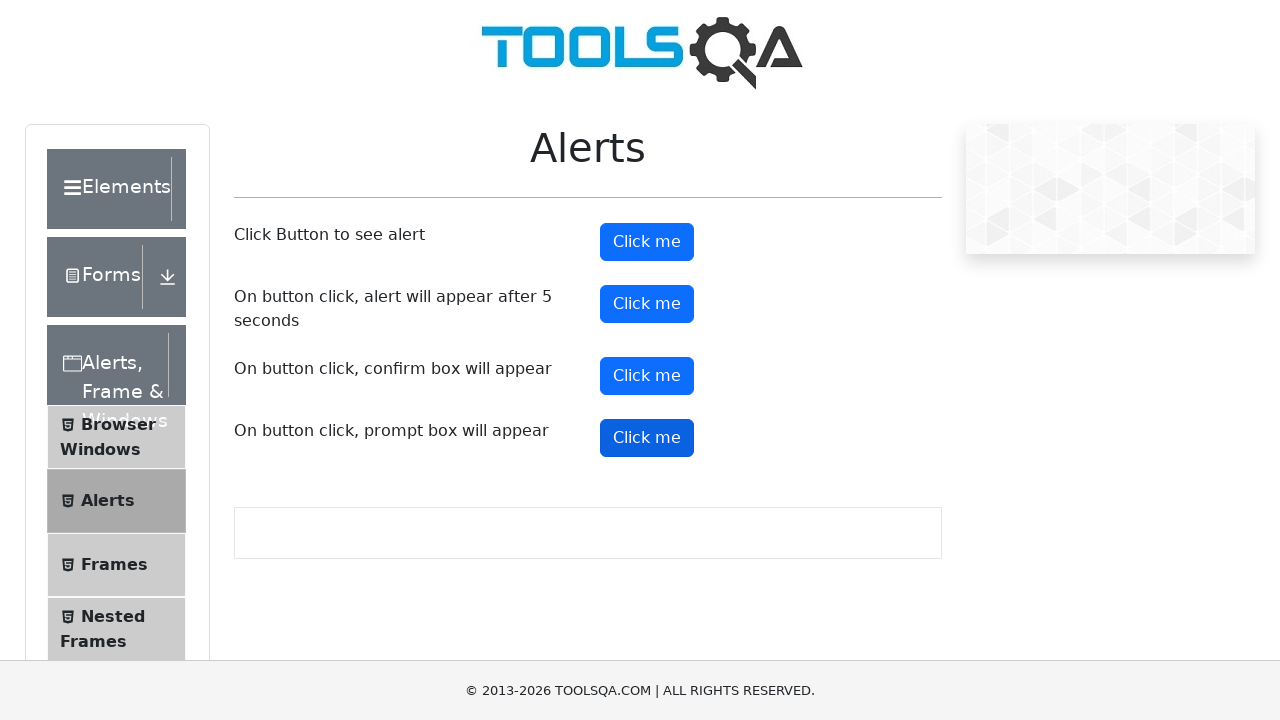

Set up dialog handler to accept the alert
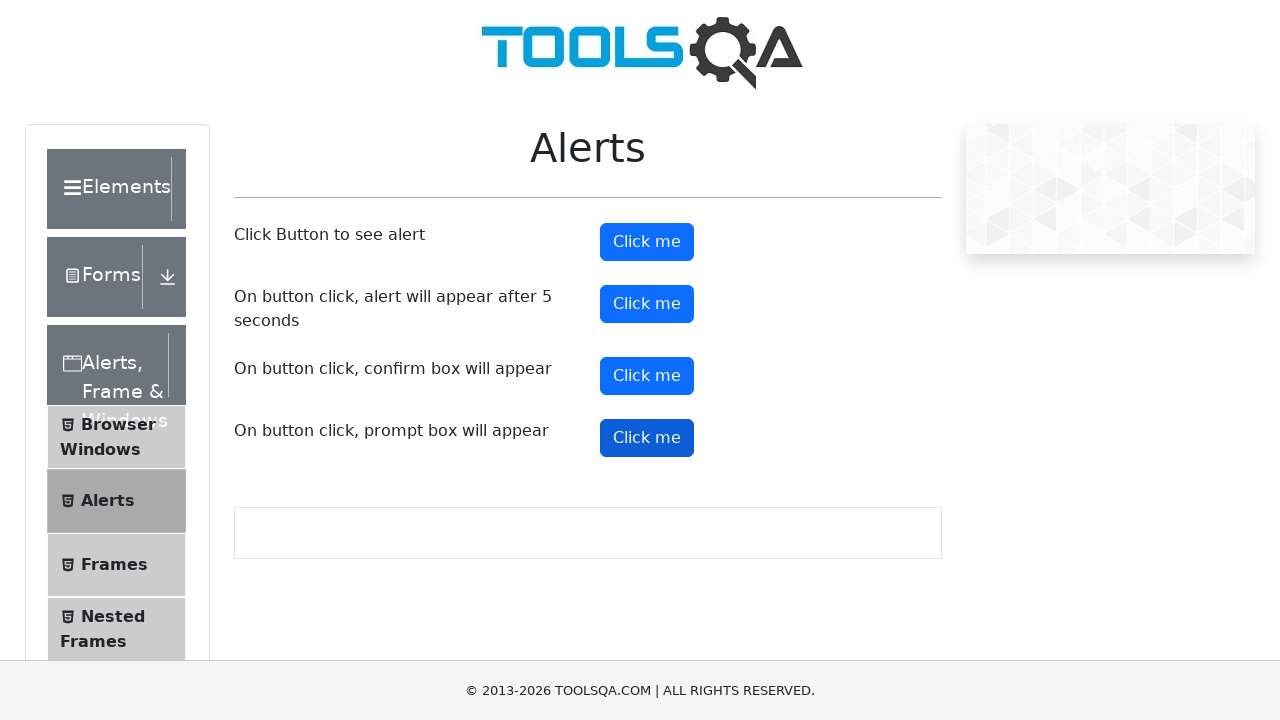

Waited 2 seconds after accepting alert
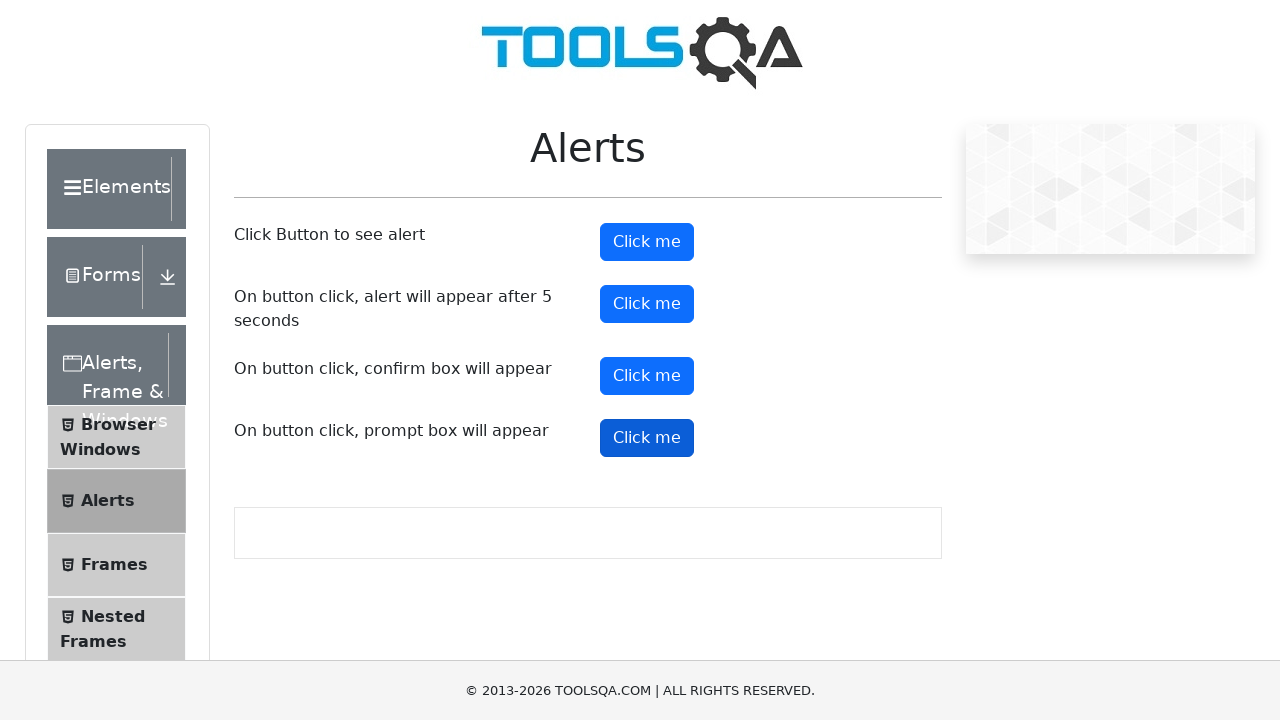

Clicked prompt button to trigger second alert at (647, 438) on #promtButton
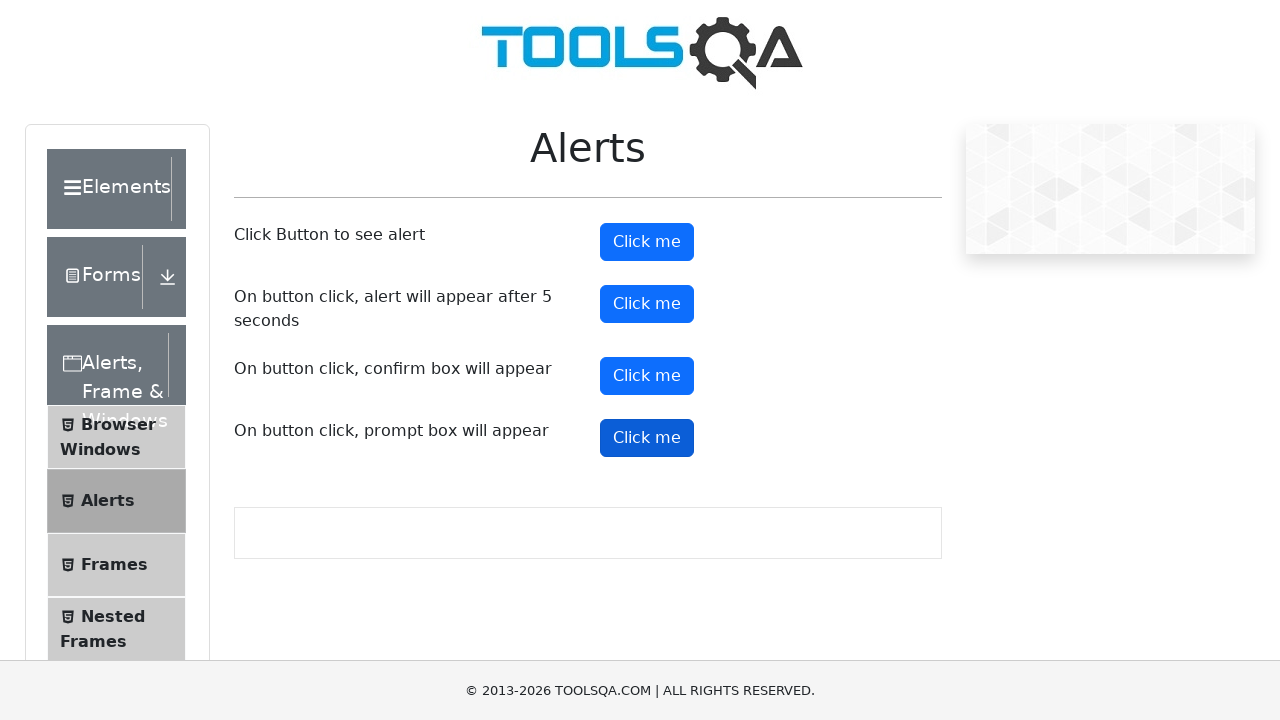

Set up dialog handler to dismiss the alert
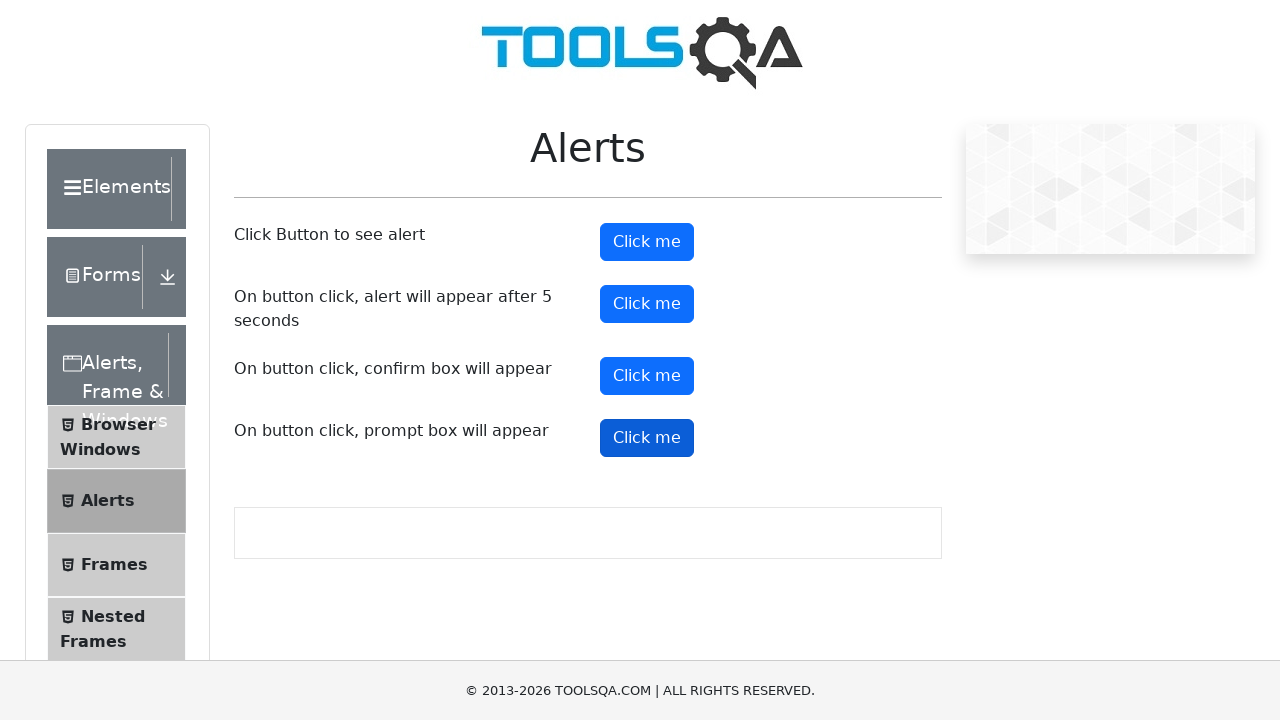

Waited 2 seconds after dismissing alert
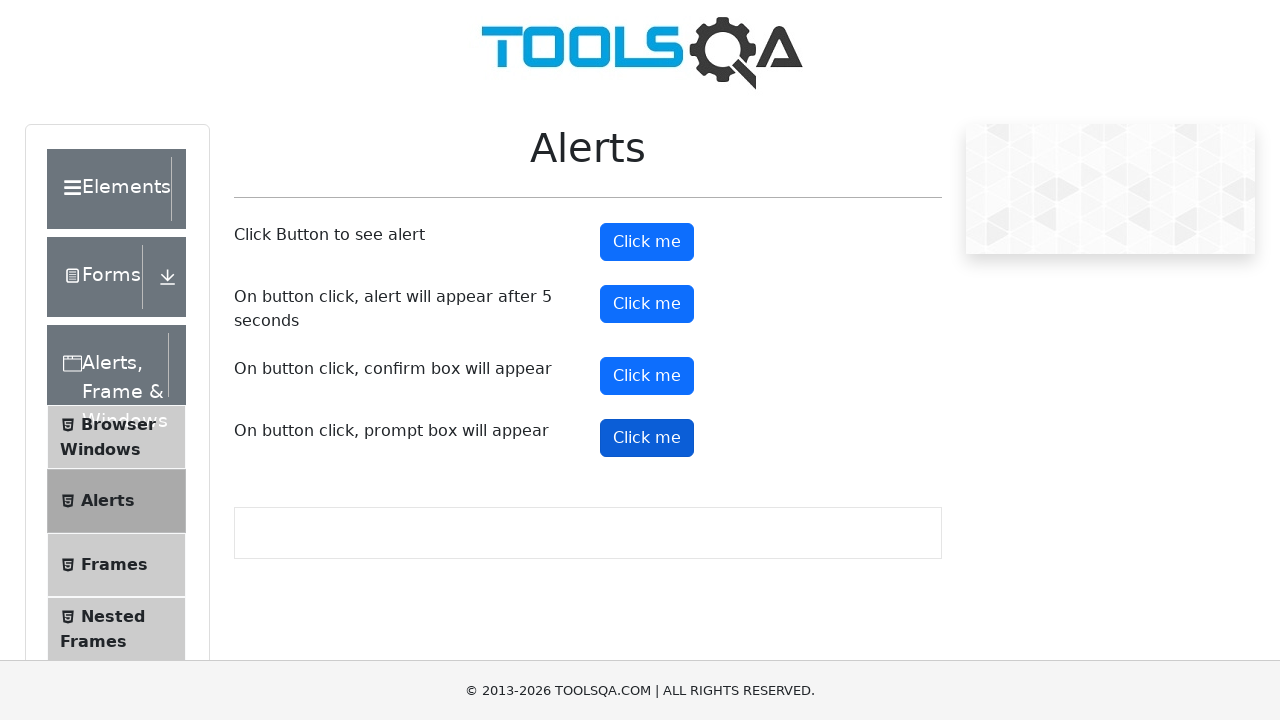

Clicked prompt button to trigger third alert at (647, 438) on #promtButton
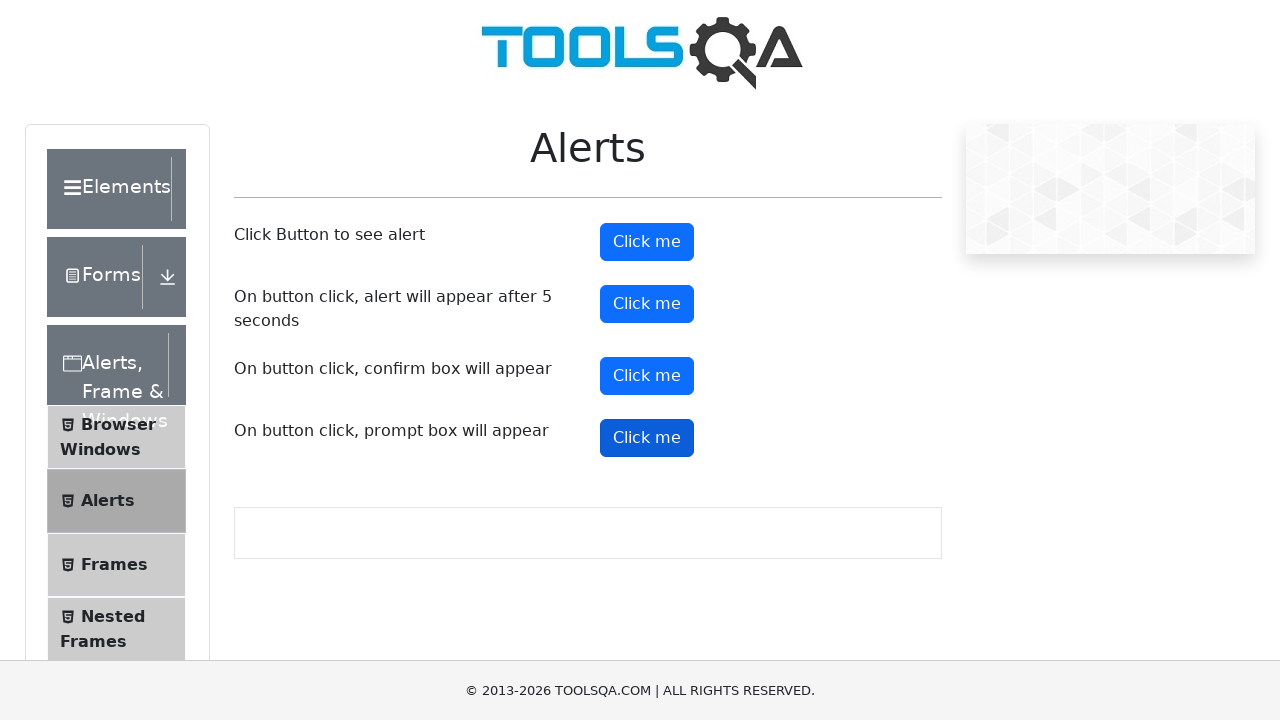

Set up dialog handler to enter 'john doe' and accept the alert
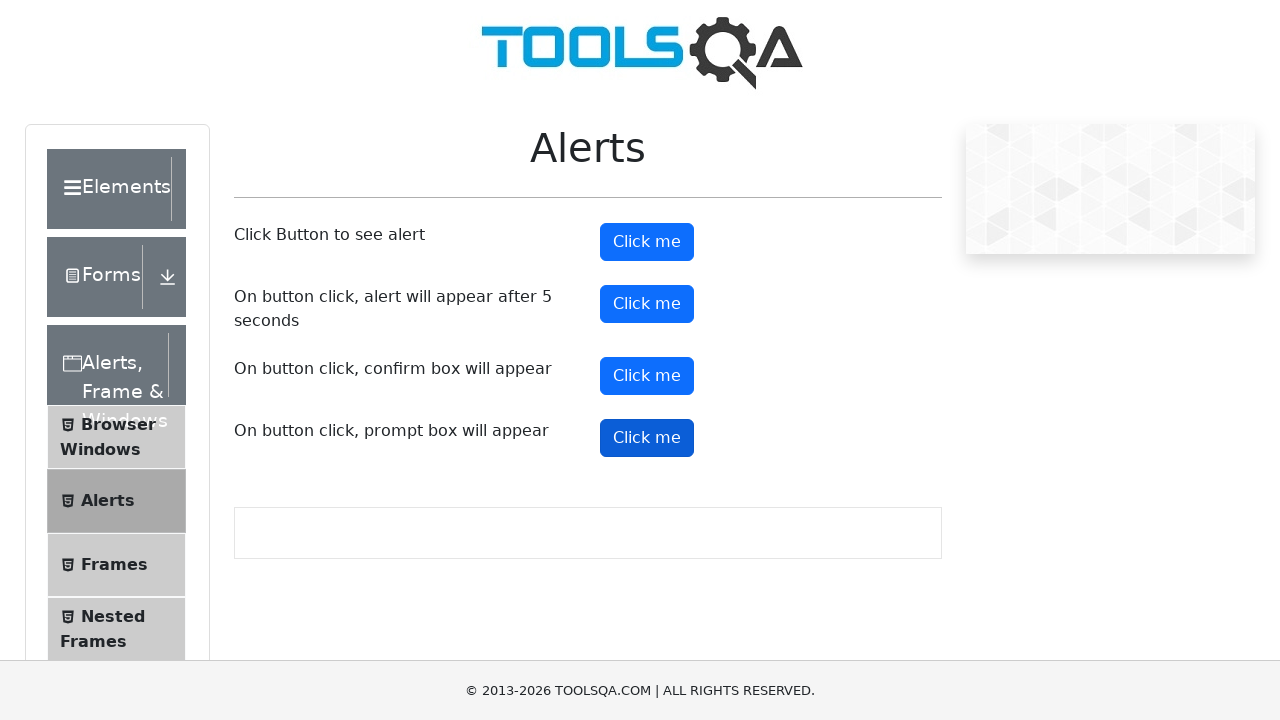

Waited 2 seconds after entering text and accepting alert
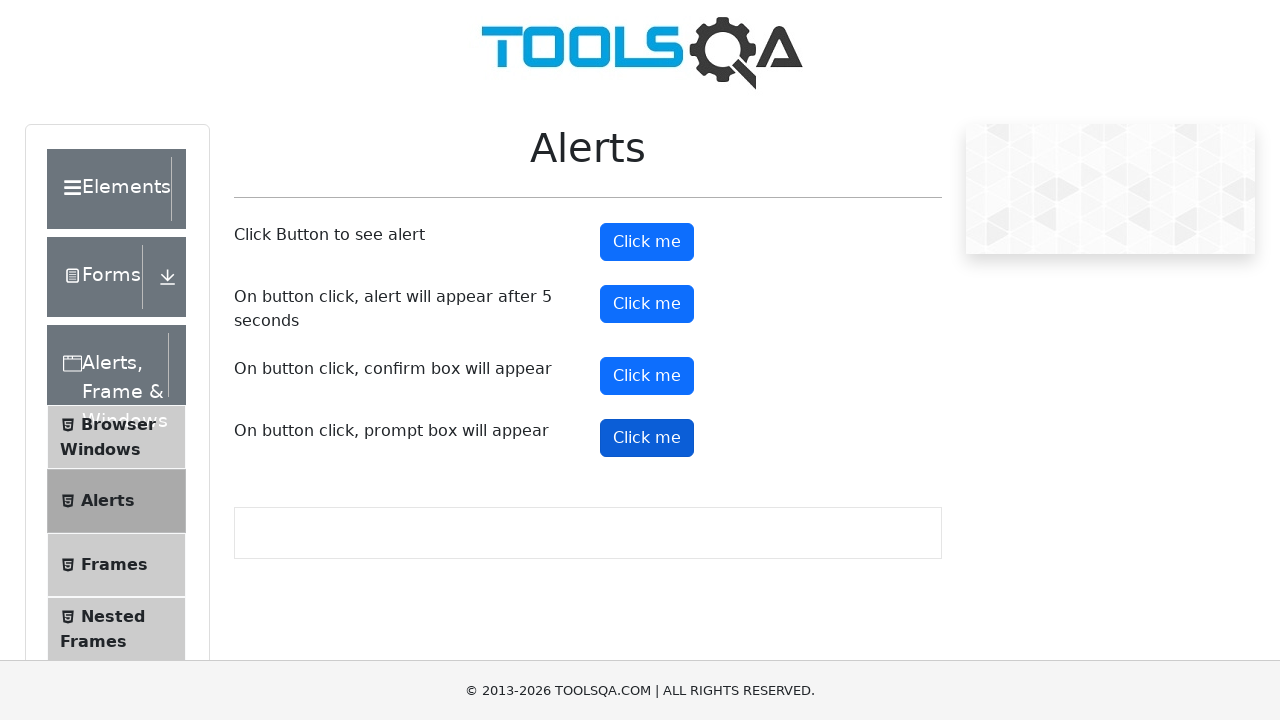

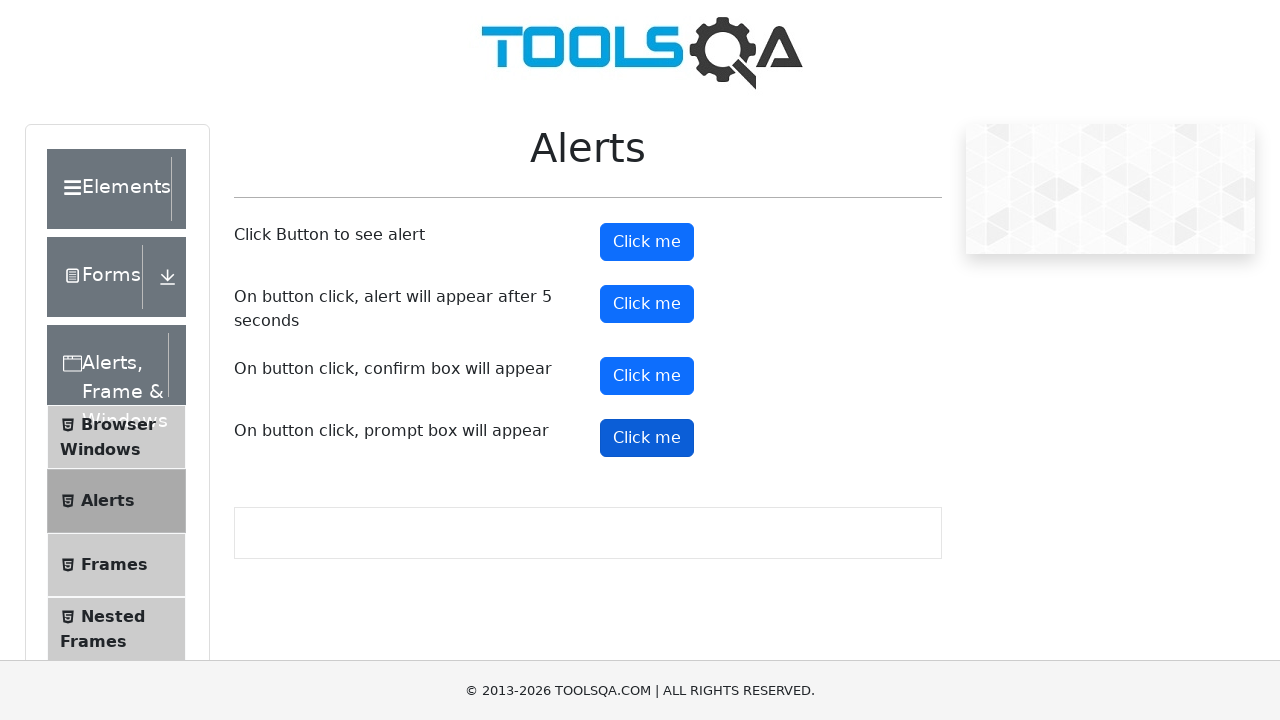